Tests browser window handling by opening multiple new tabs/windows using different buttons, then iterating through all window handles and closing non-main windows.

Starting URL: https://demoqa.com/browser-windows

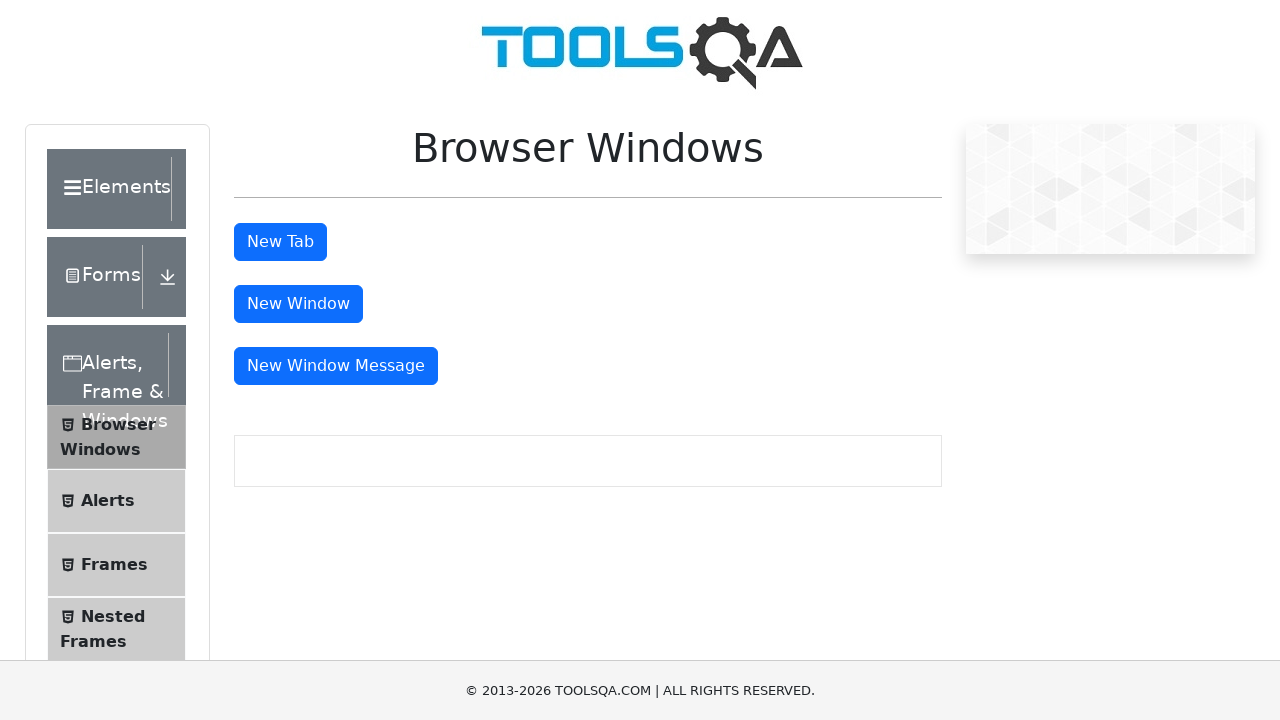

Clicked New Tab button to open a new tab at (280, 242) on #tabButton
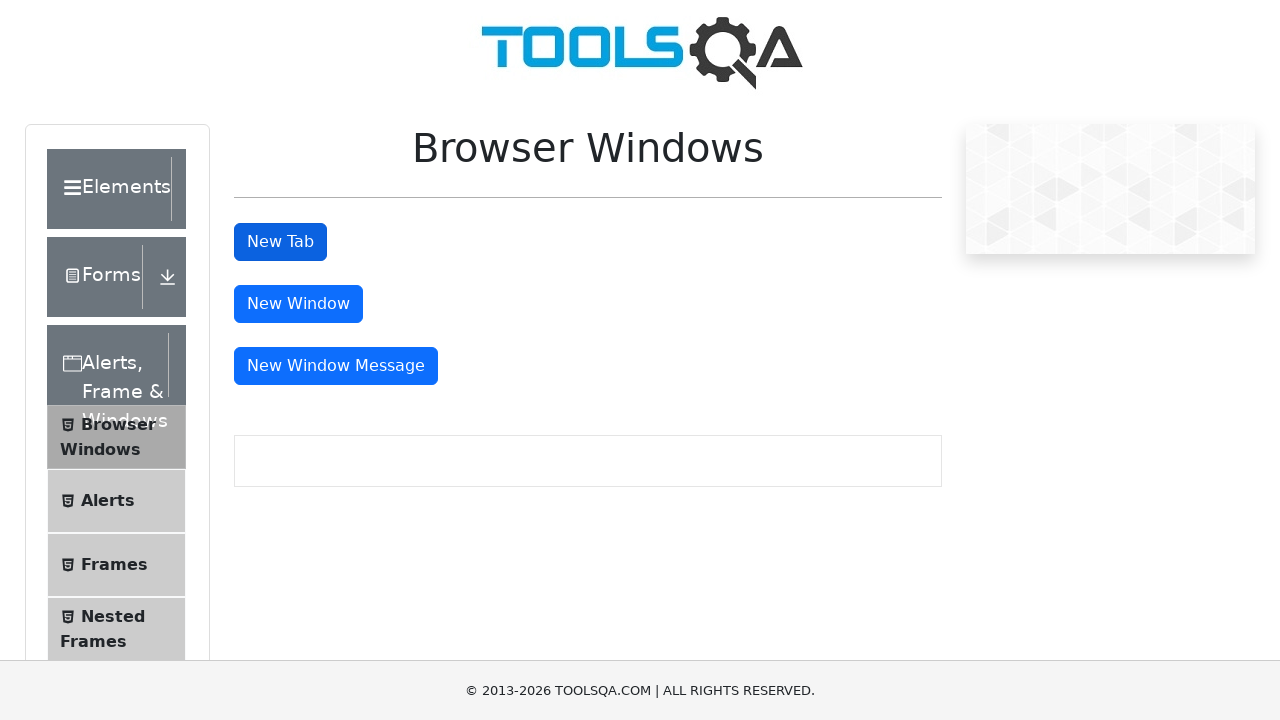

Waited 1 second for new tab to open
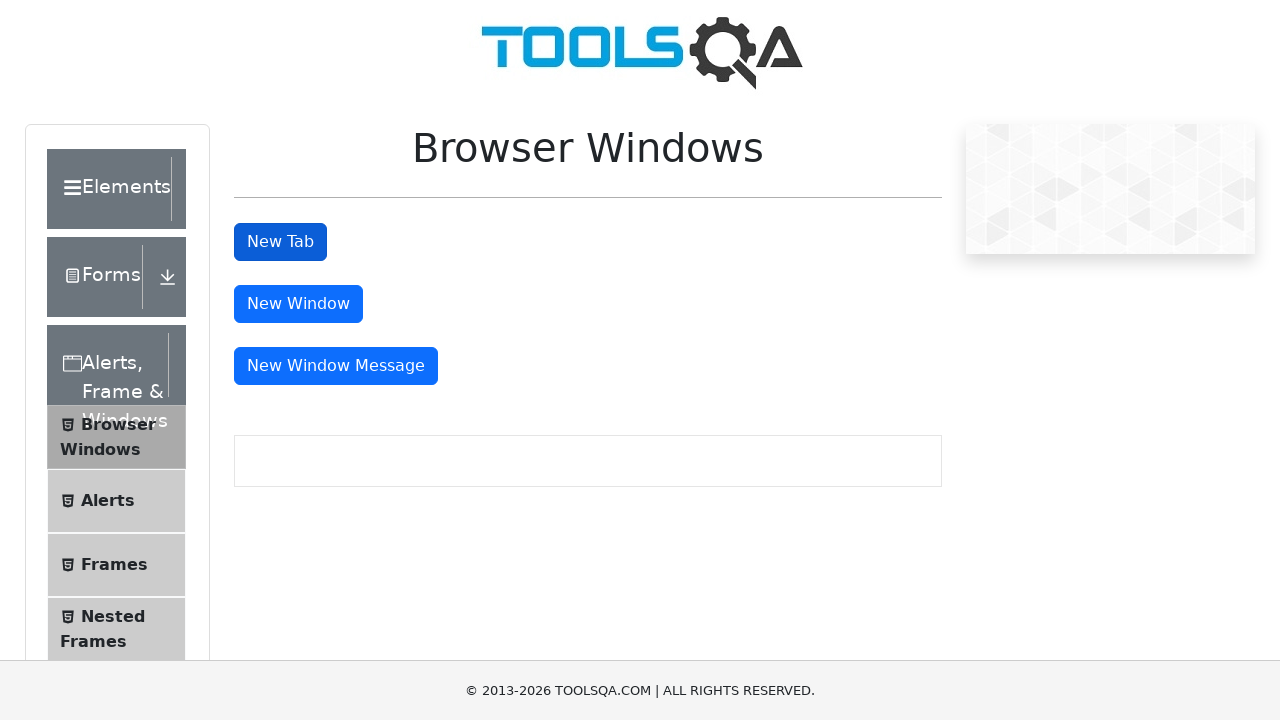

Clicked New Window button to open a new window at (298, 304) on #windowButton
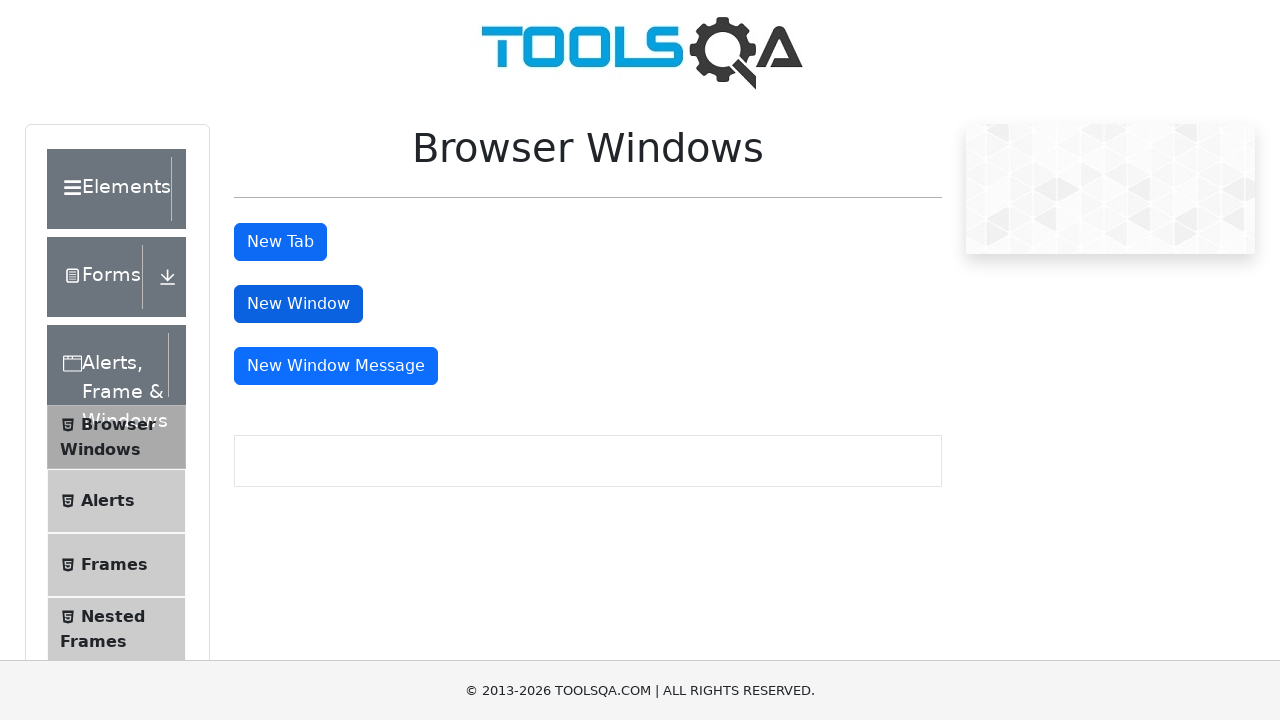

Waited 1 second for new window to open
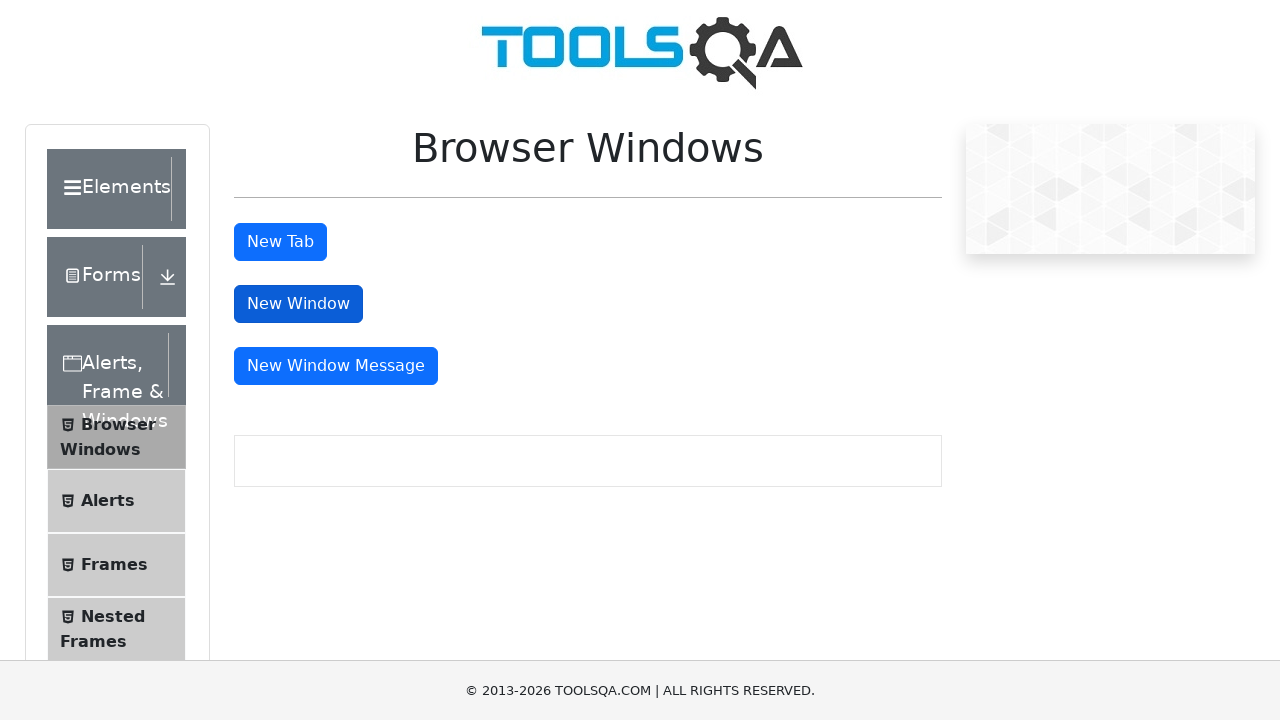

Clicked New Window Message button to open message window at (336, 366) on #messageWindowButton
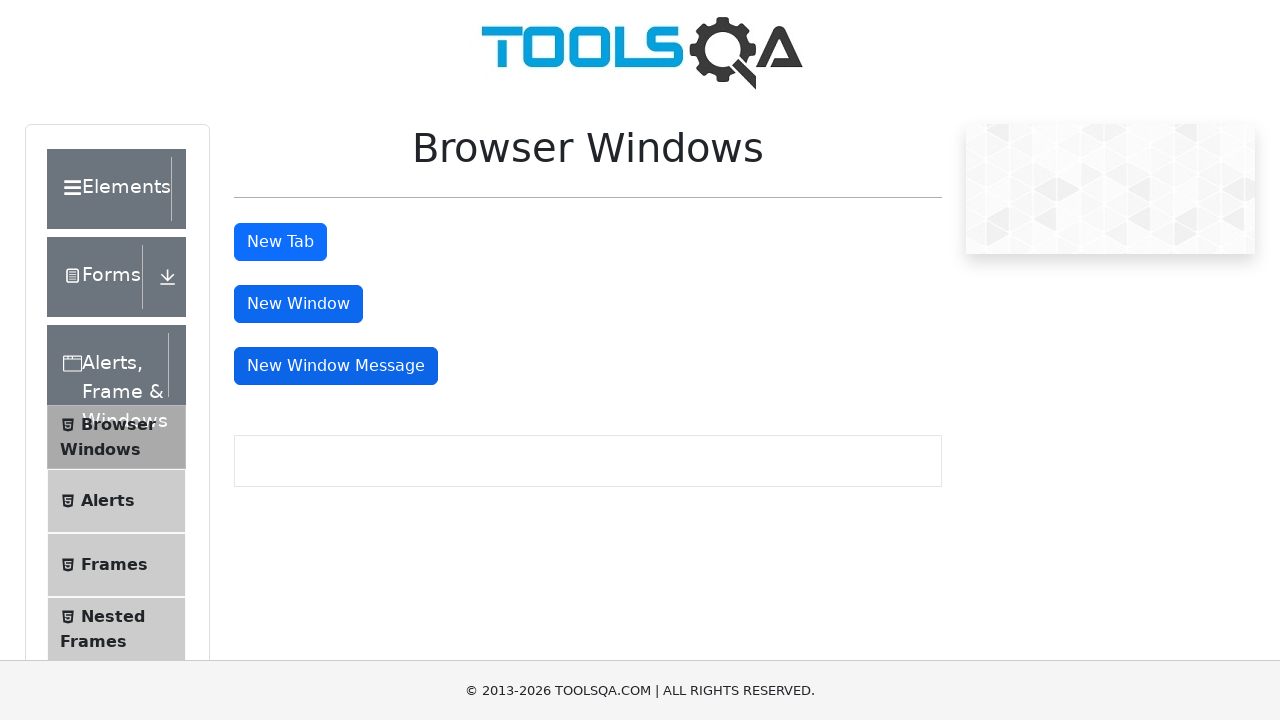

Waited 1 second for message window to open
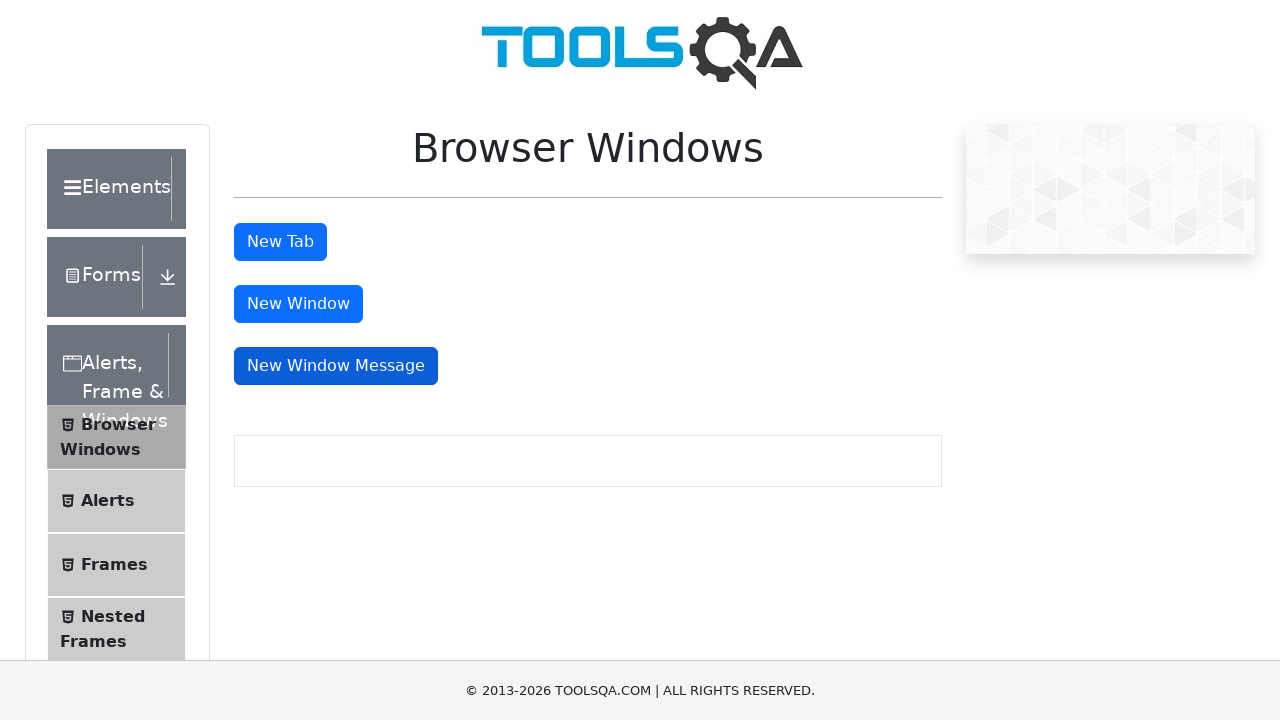

Retrieved all pages/tabs - Total count: 4
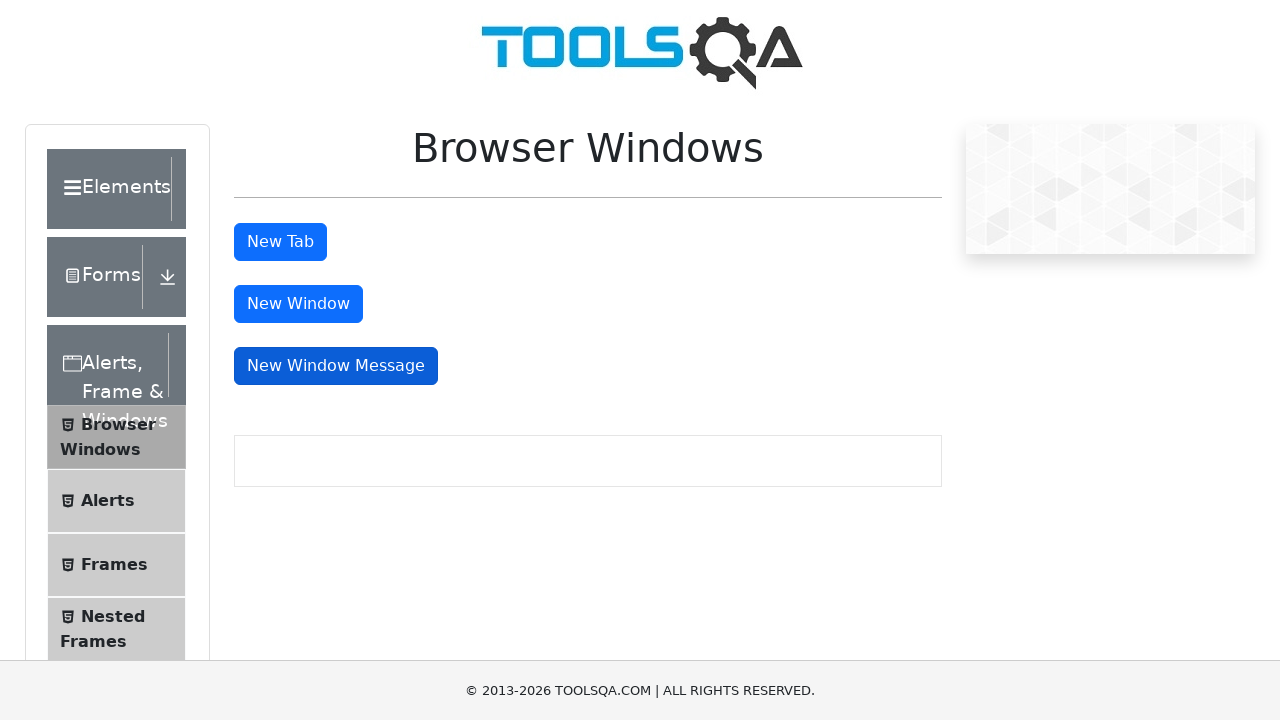

Closed non-main window/tab
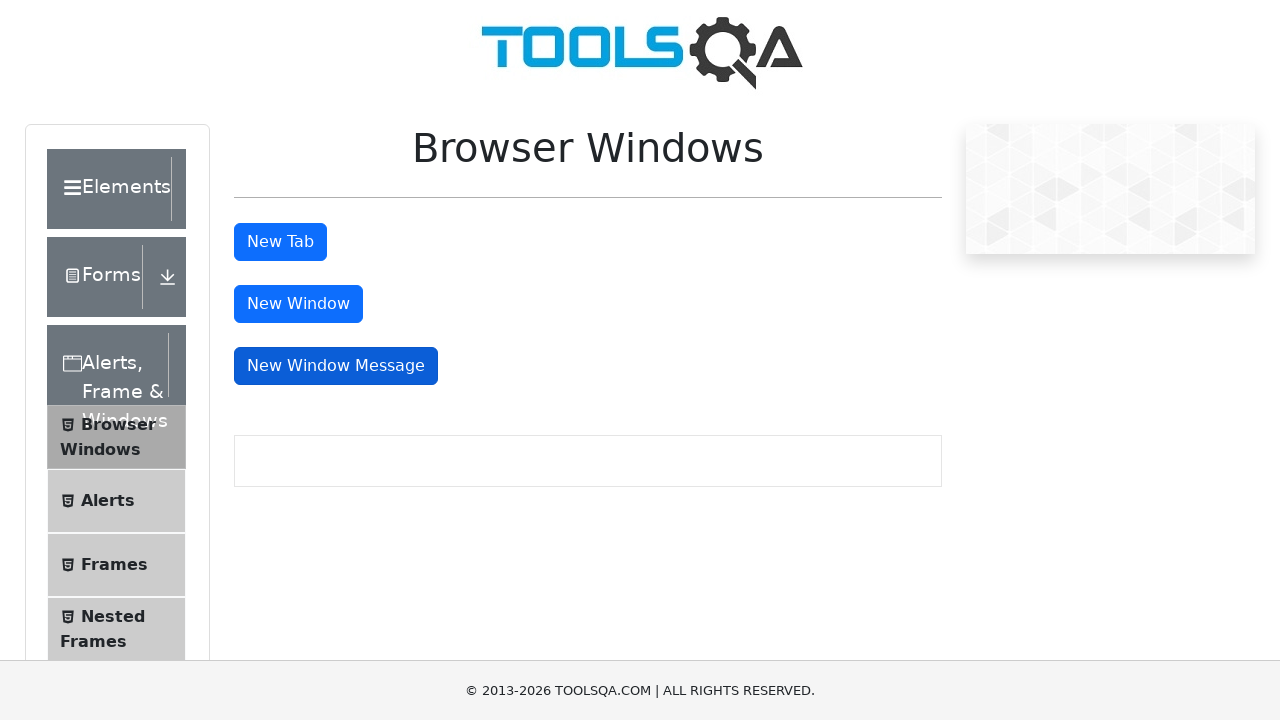

Closed non-main window/tab
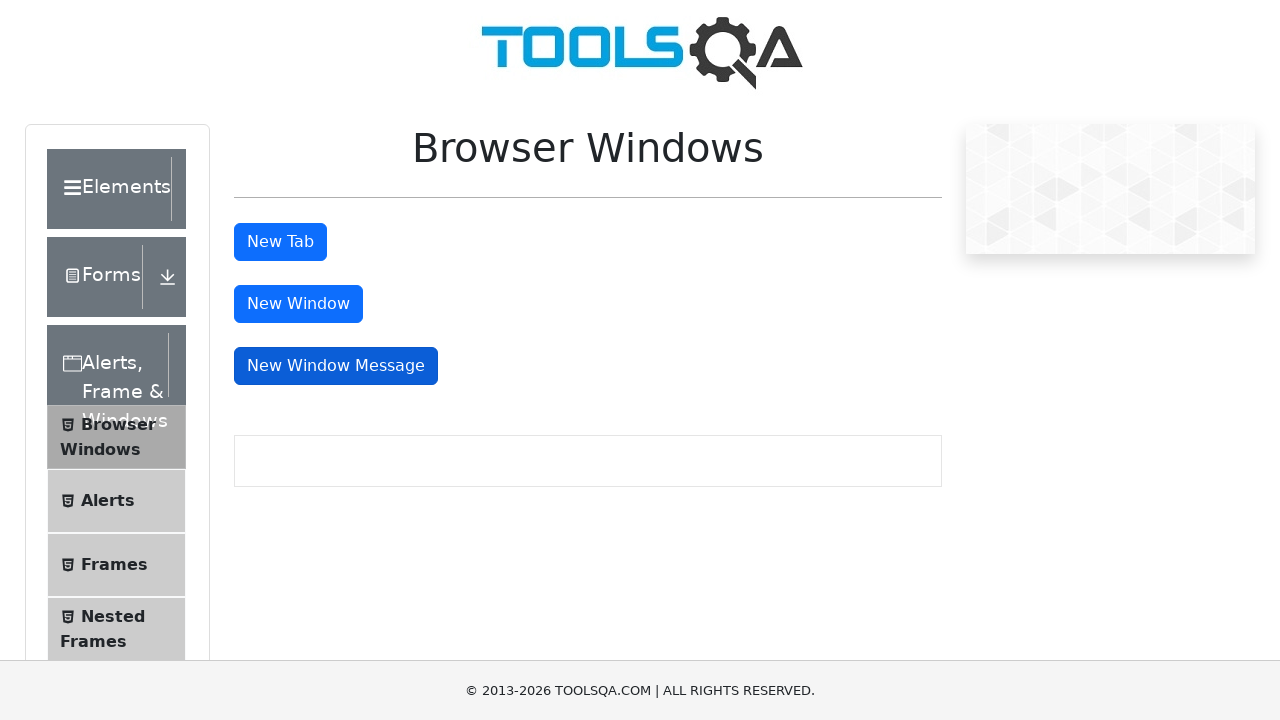

Closed non-main window/tab
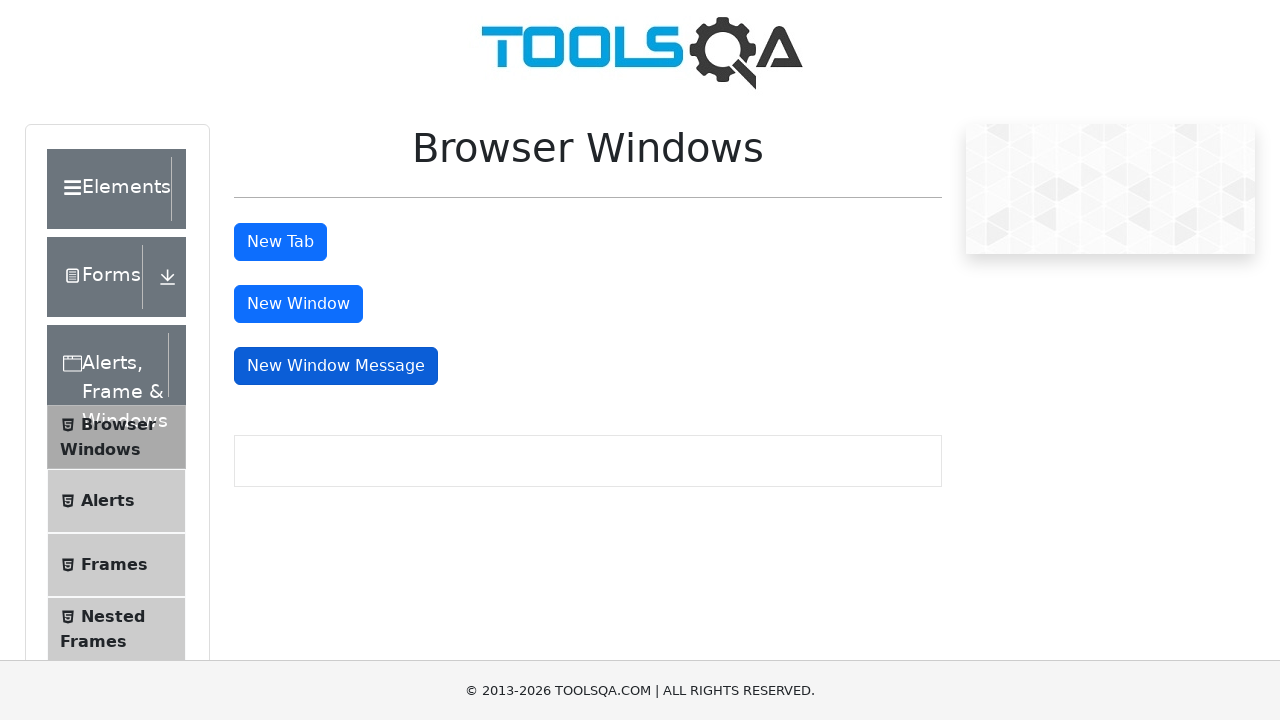

Waited 1 second to verify main page is active
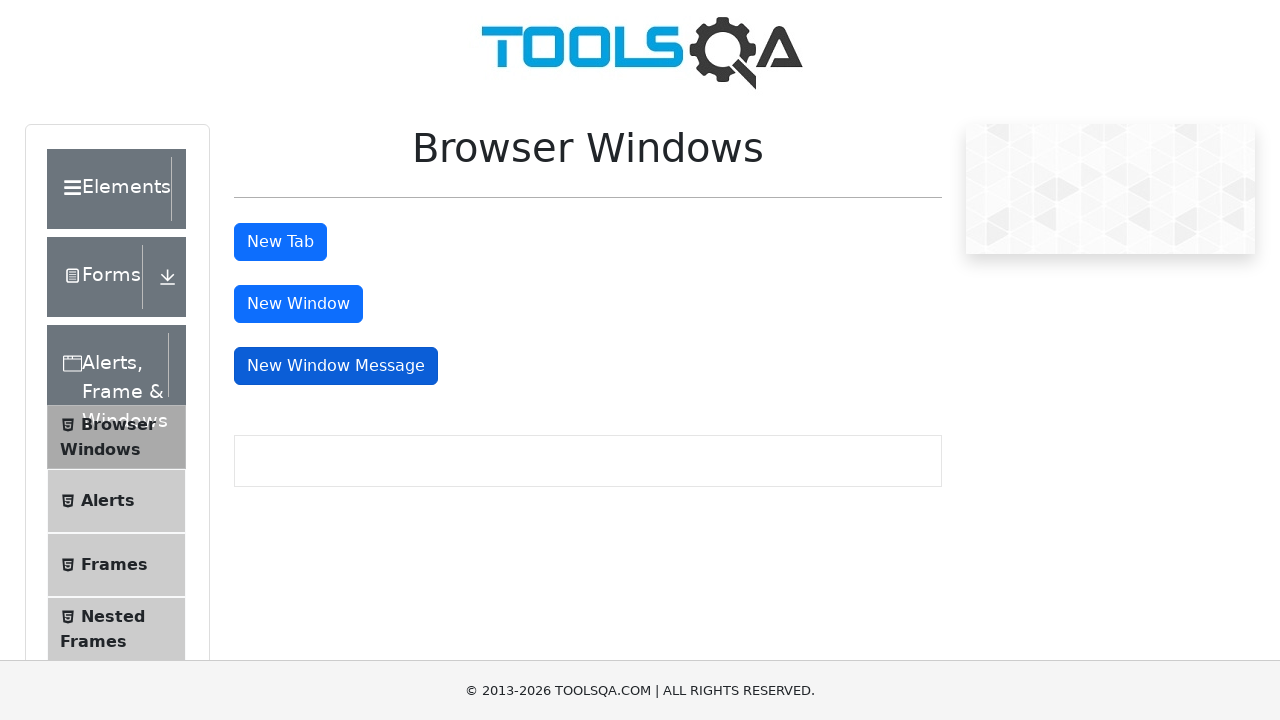

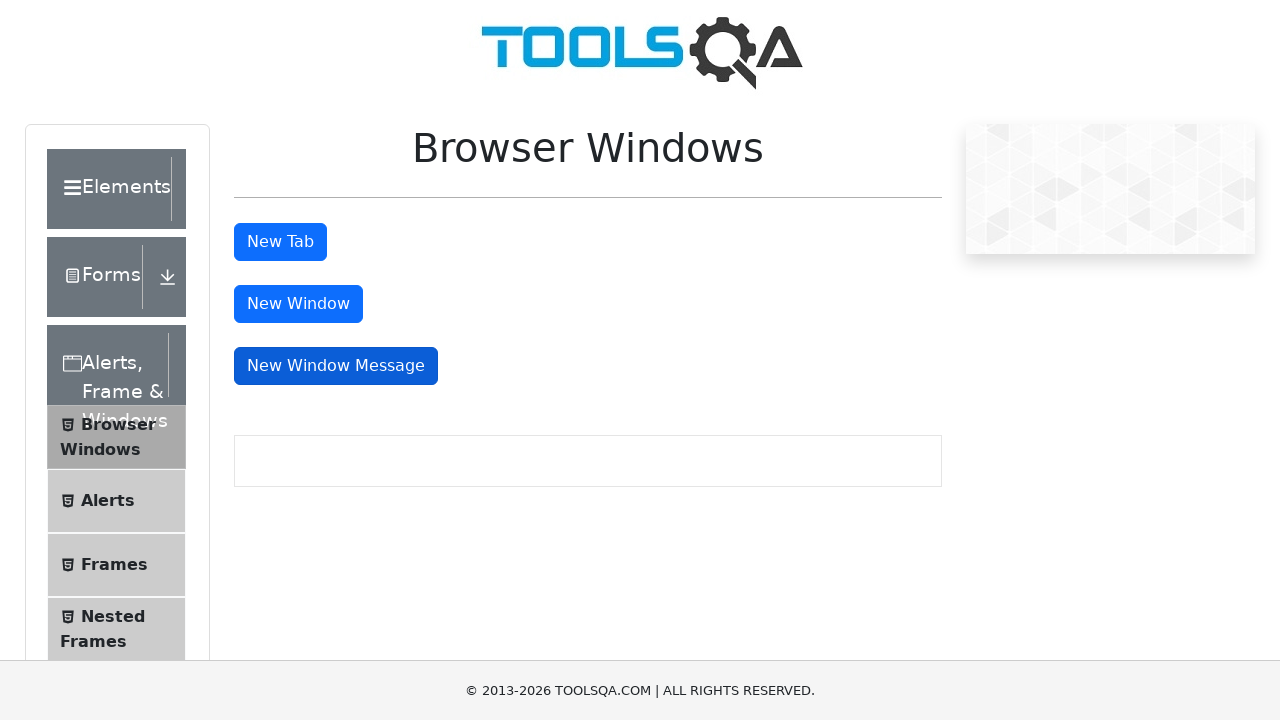